Tests navigation from the webshop homepage to the shop/products page by clicking the shop button and verifying the URL changes correctly.

Starting URL: https://webshop-agil-testautomatiserare.netlify.app/

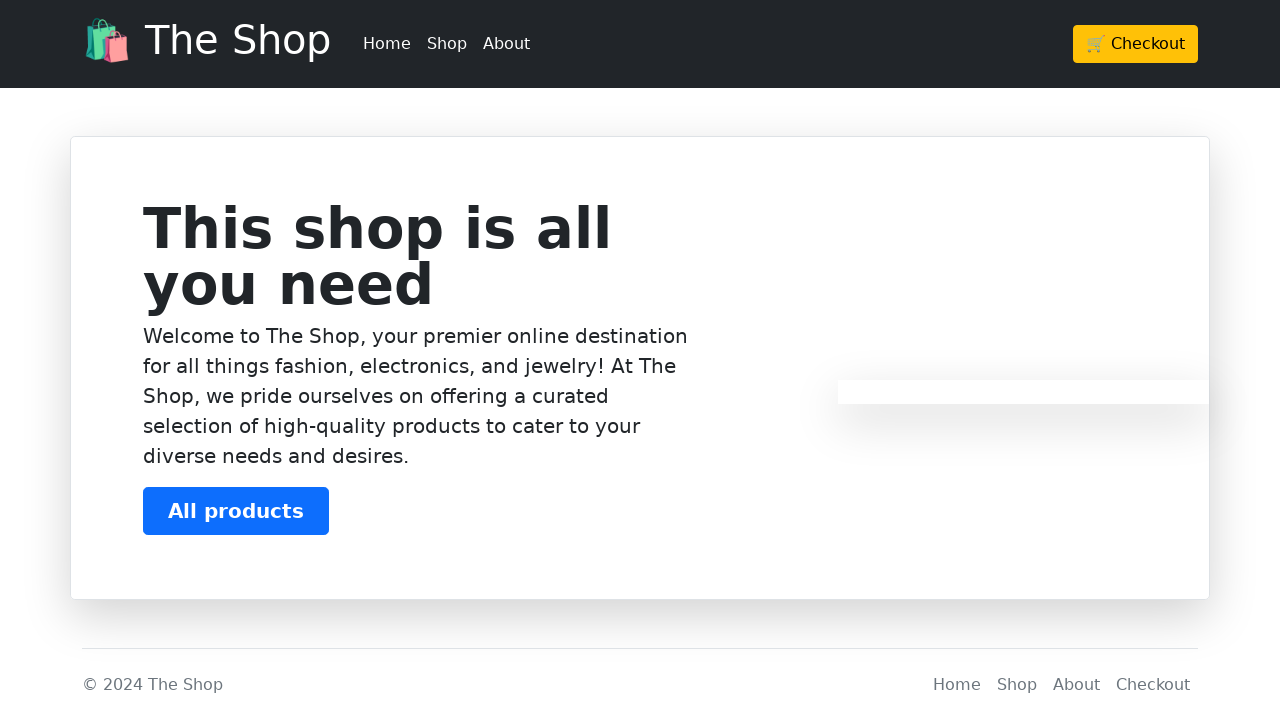

Clicked on the shop button in navigation at (447, 44) on a[href='/products']
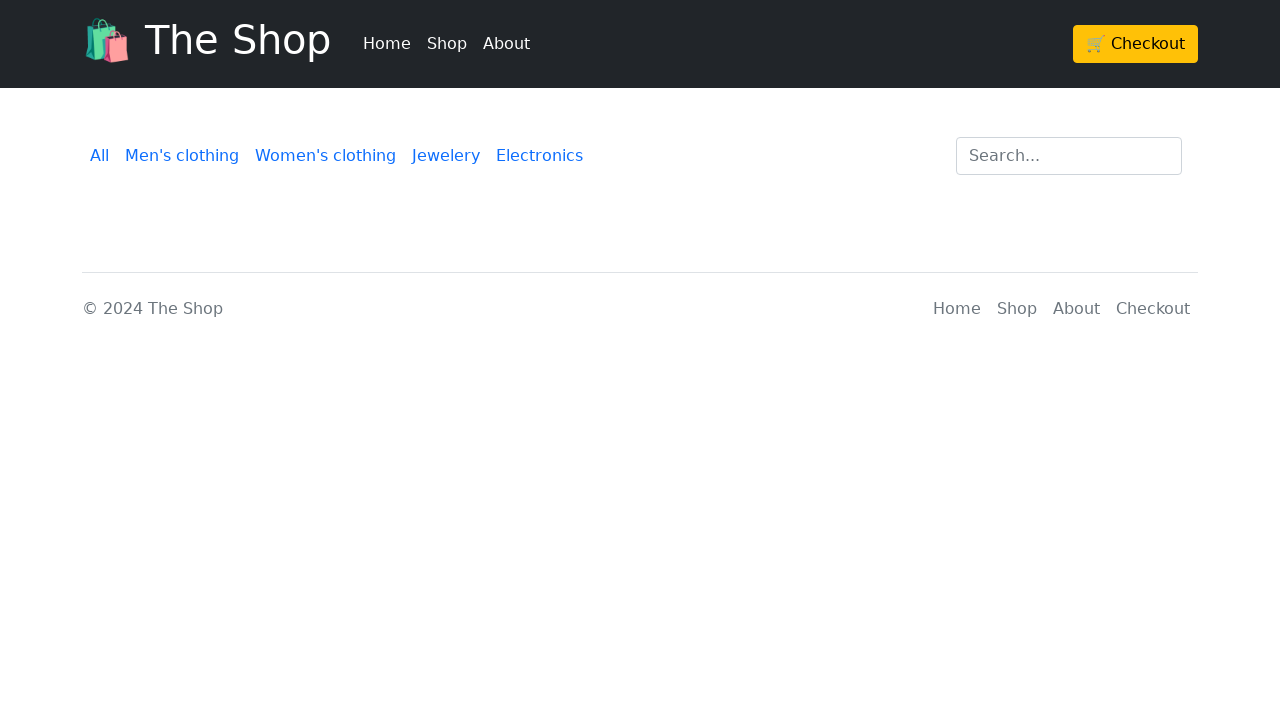

Verified navigation to shop/products page - URL changed correctly
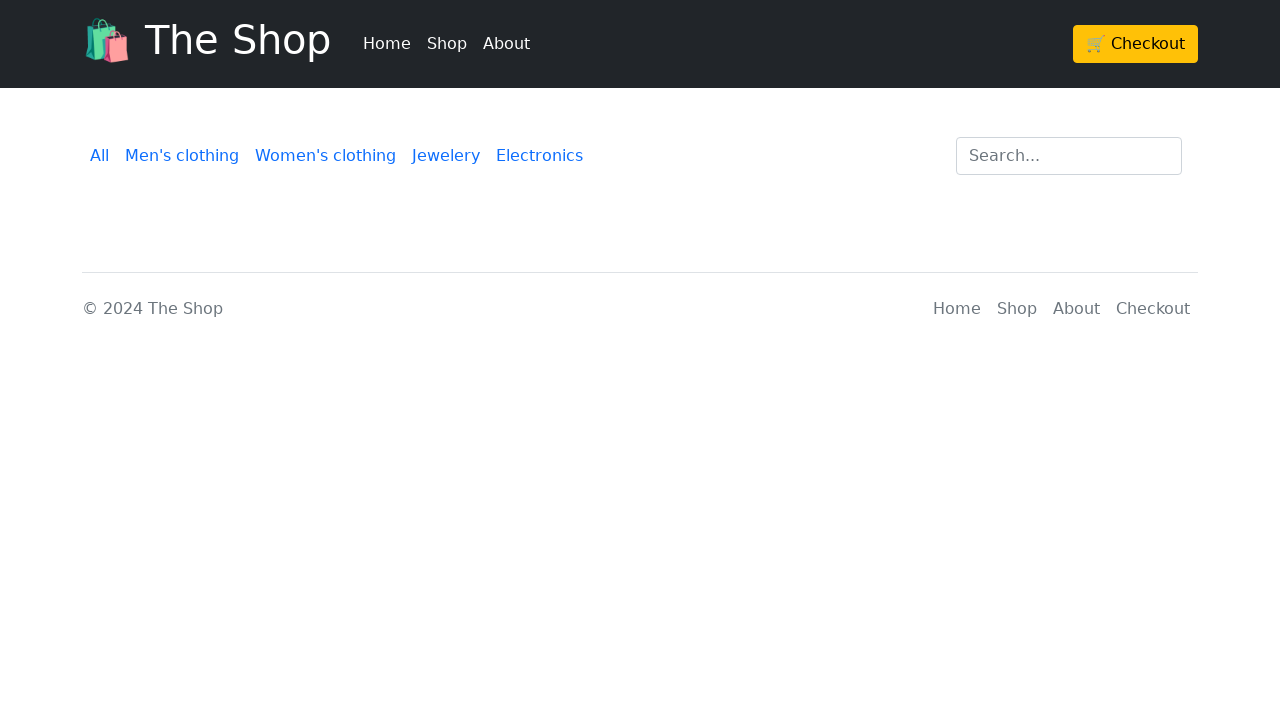

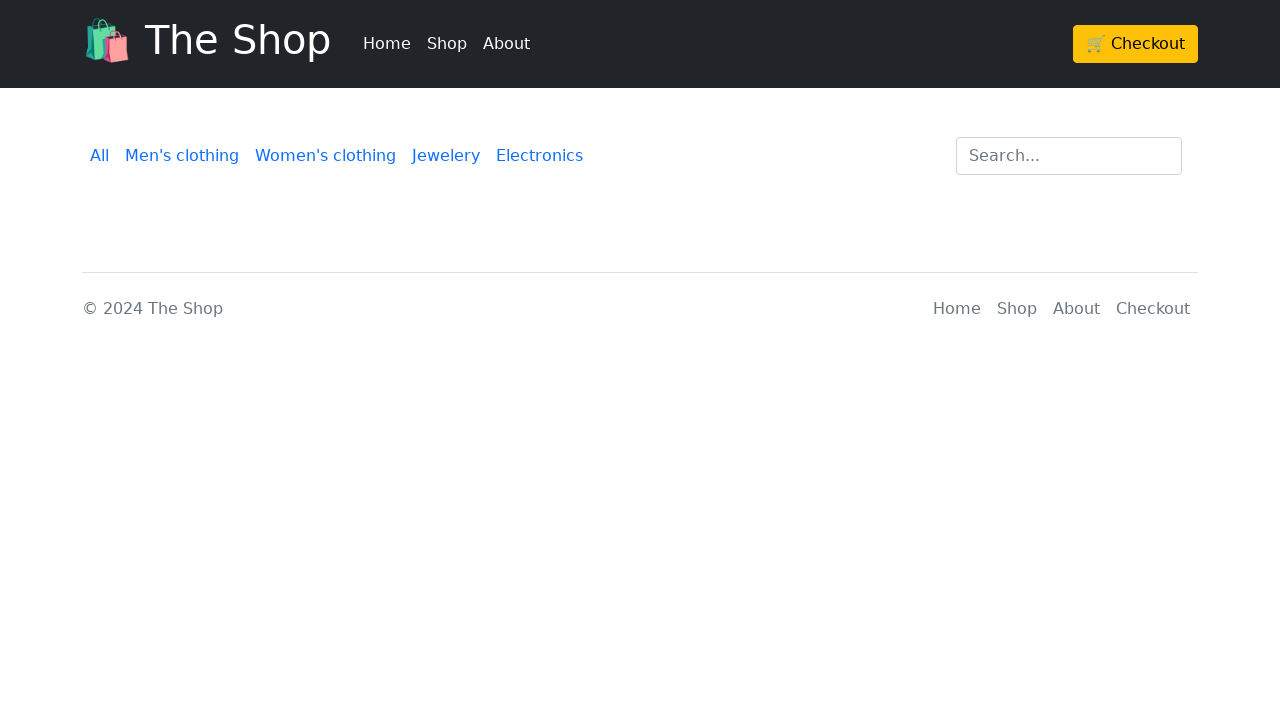